Opens the search dialog, searches for "Click", and tests that hovering over options changes their selected state.

Starting URL: https://playwright.dev/

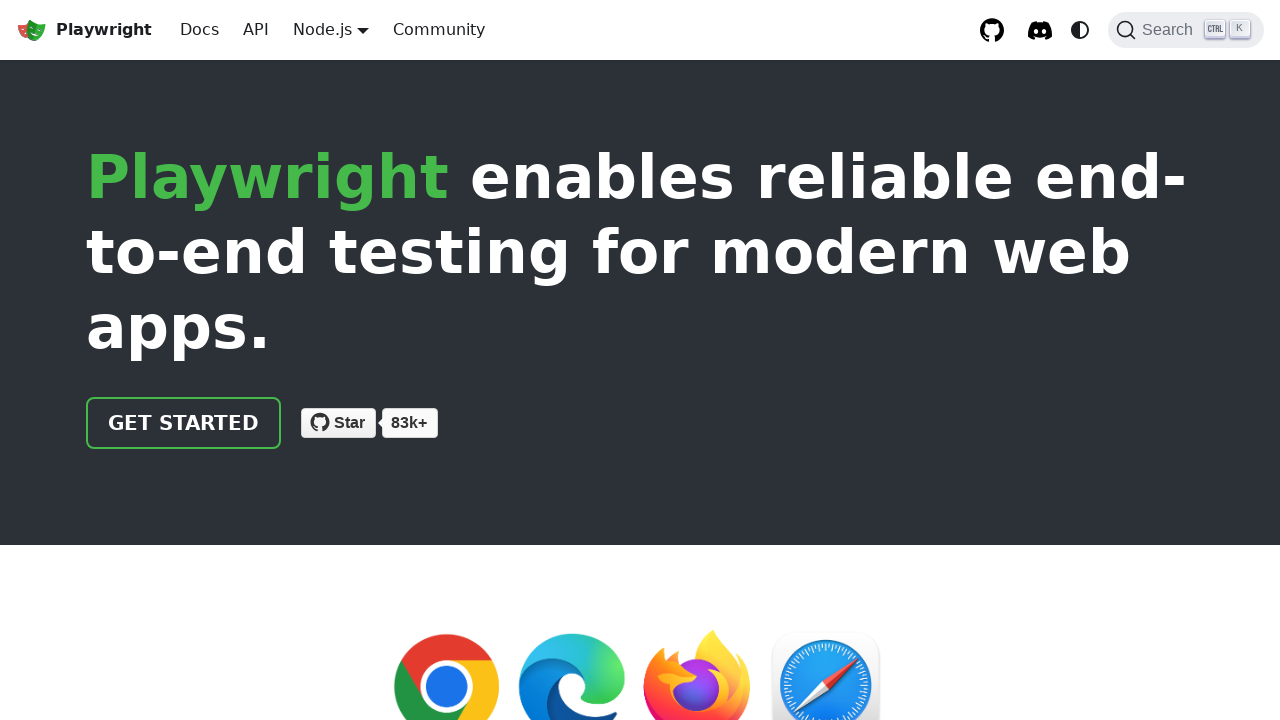

Search button is available
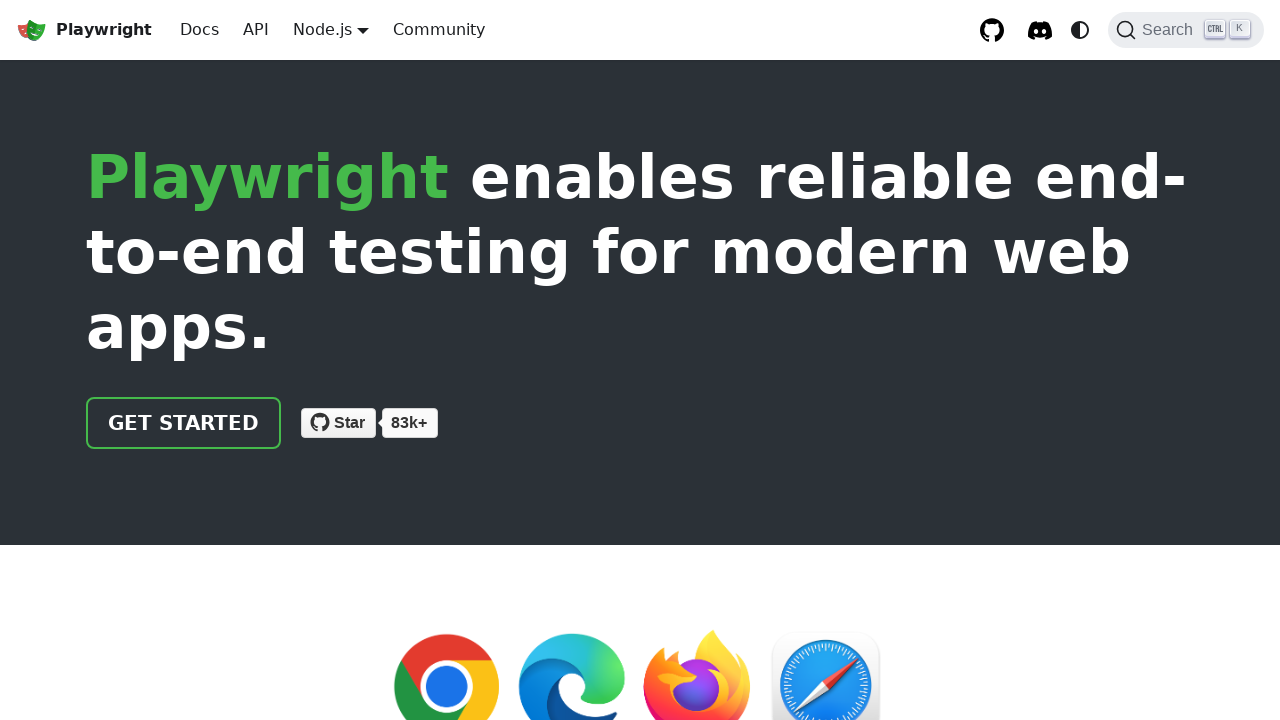

Opened search dialog with Ctrl+K
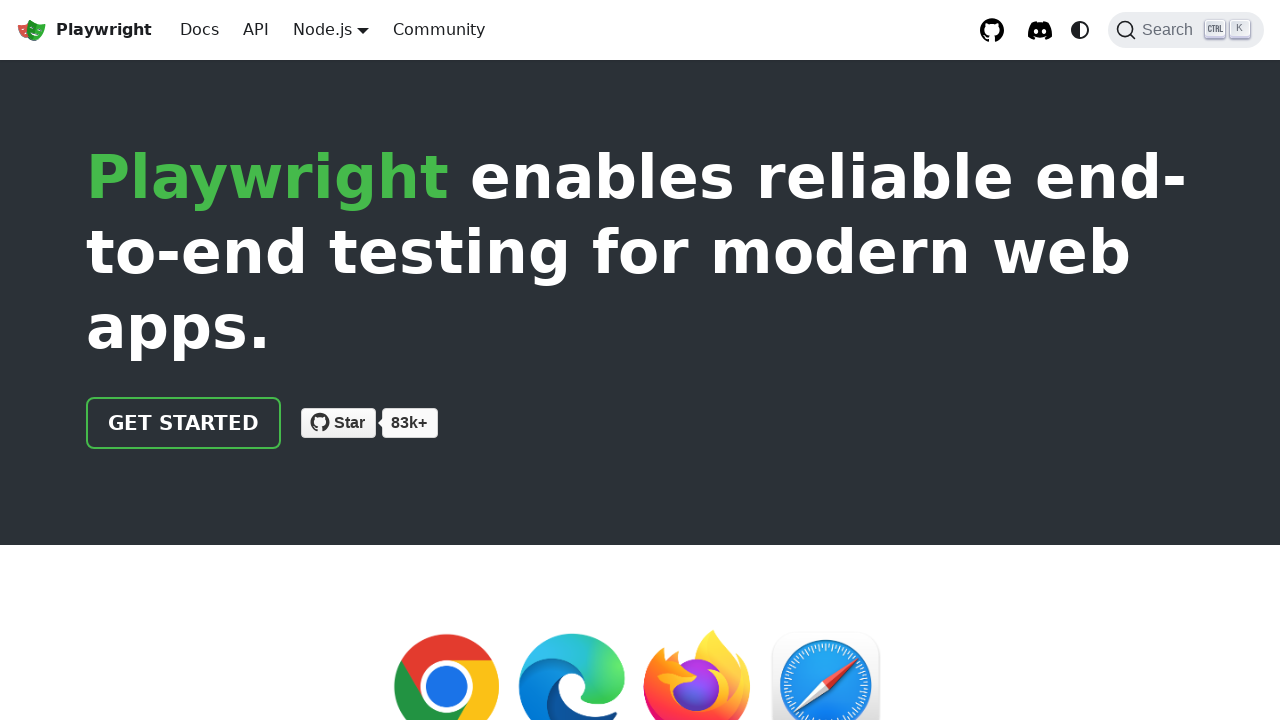

Search input field is visible
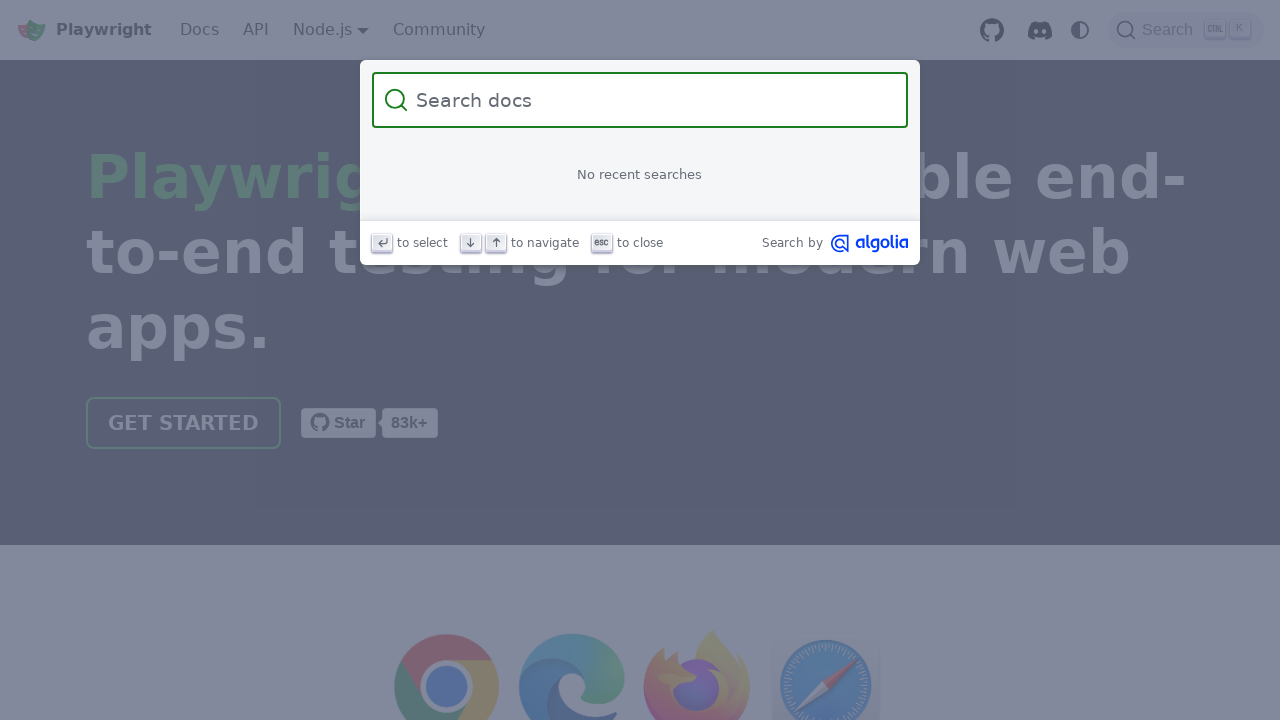

Filled search box with 'Click' on internal:role=searchbox
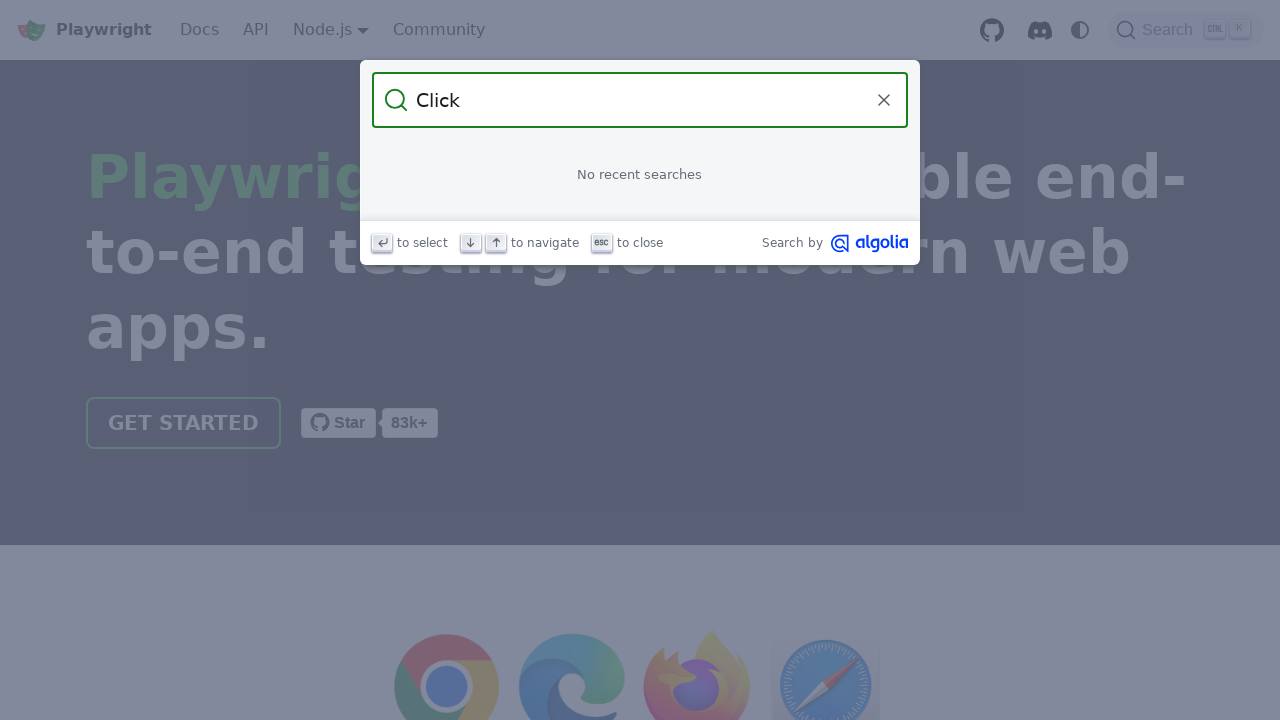

First search result option appeared
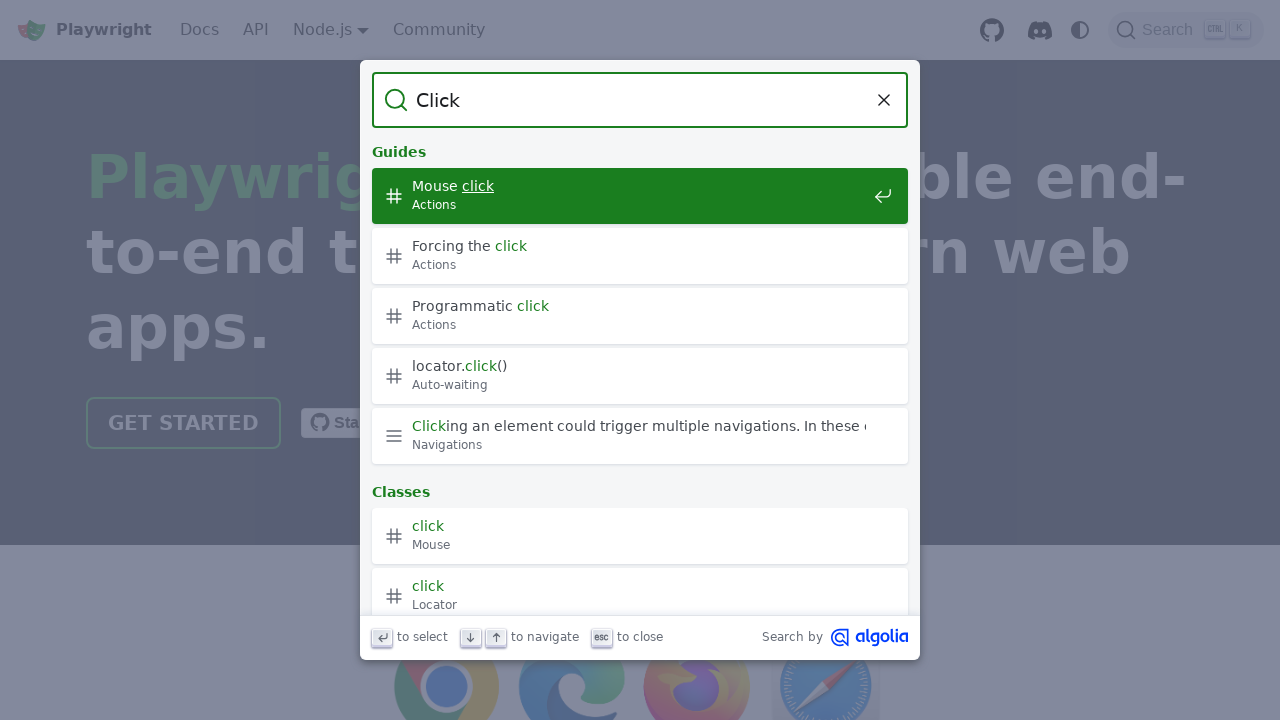

Hovered over first search result option at (640, 198) on internal:role=option >> nth=0
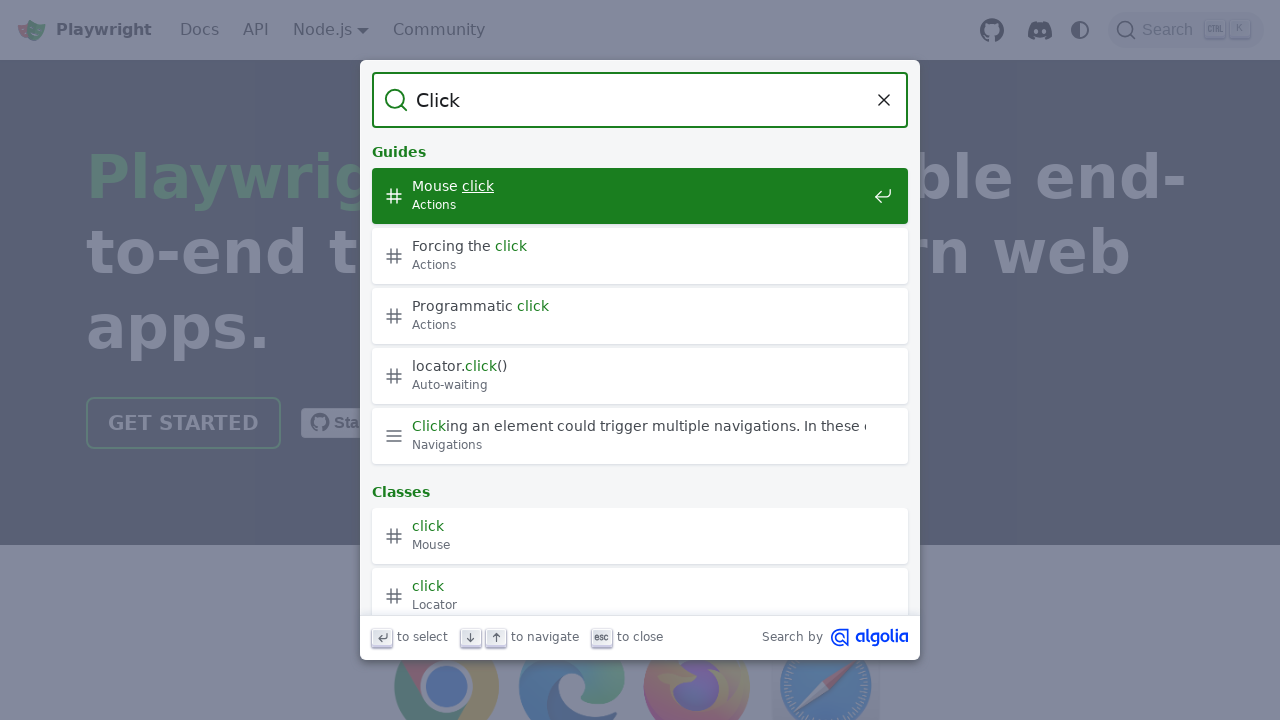

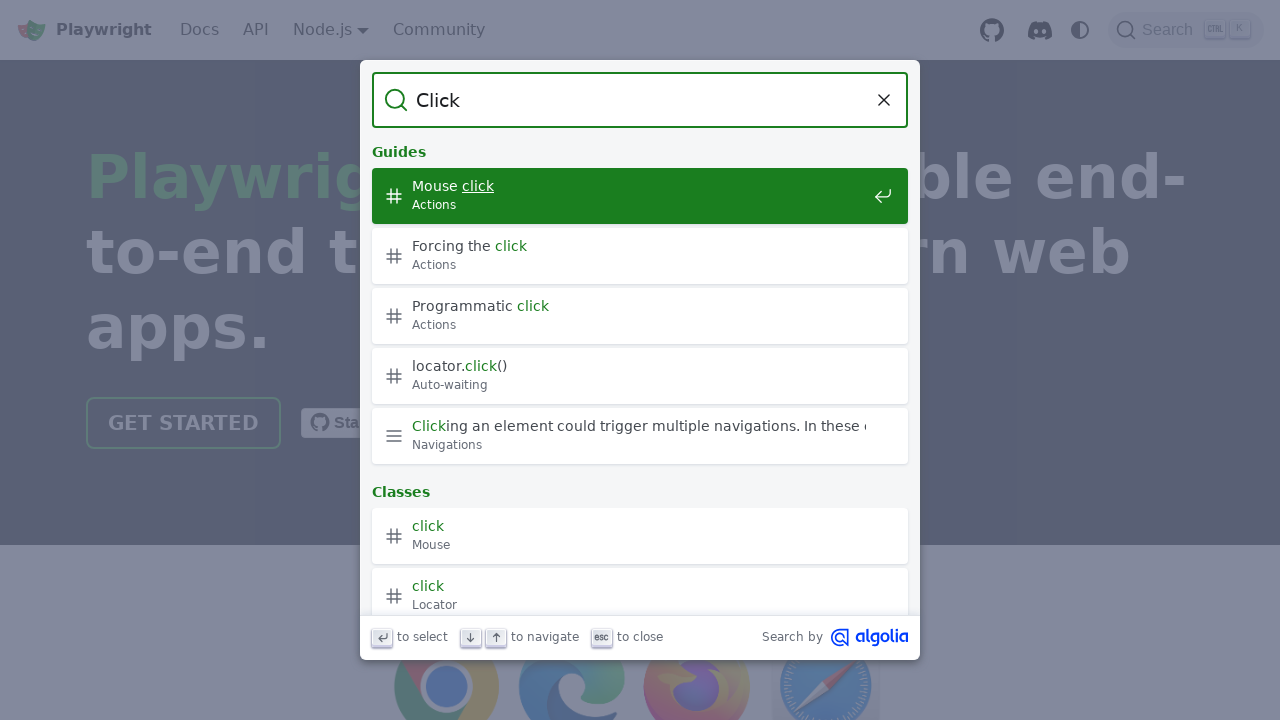